Tests the confirmation alert by clicking the confirm button and dismissing (Cancel), then verifying the result shows "You selected Cancel"

Starting URL: https://demoqa.com/alerts

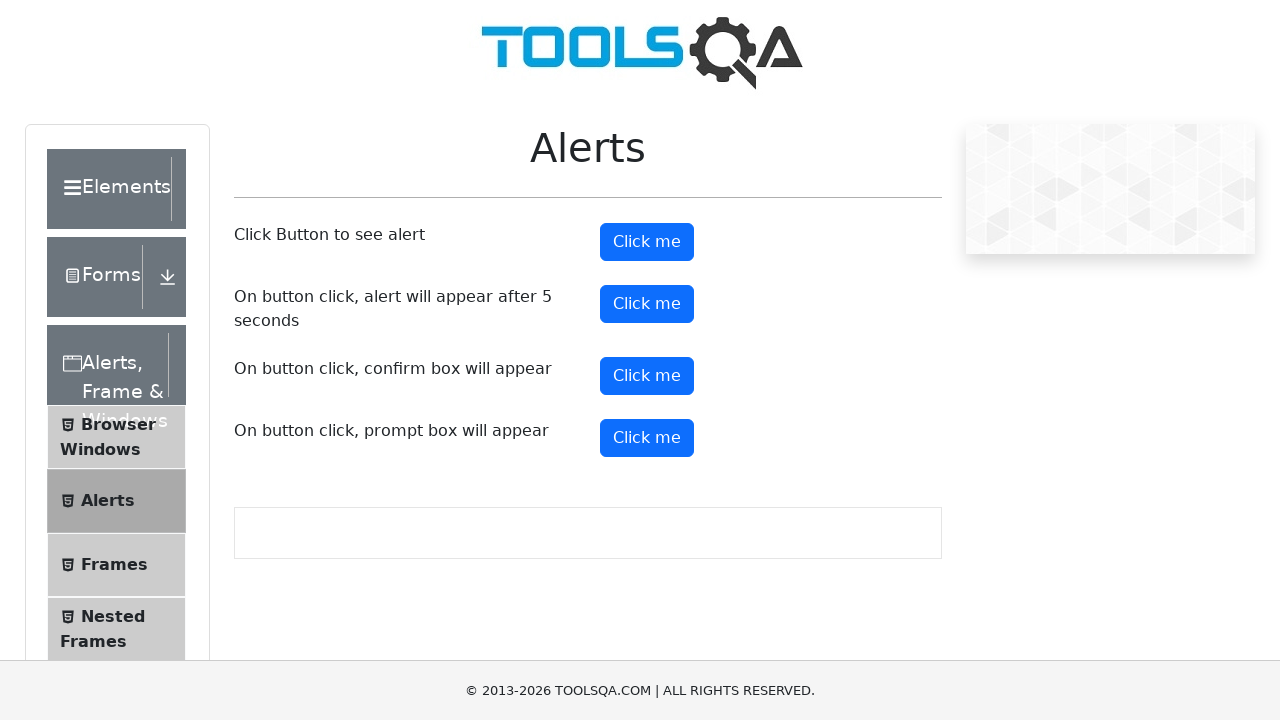

Set up dialog handler to dismiss confirmation alert
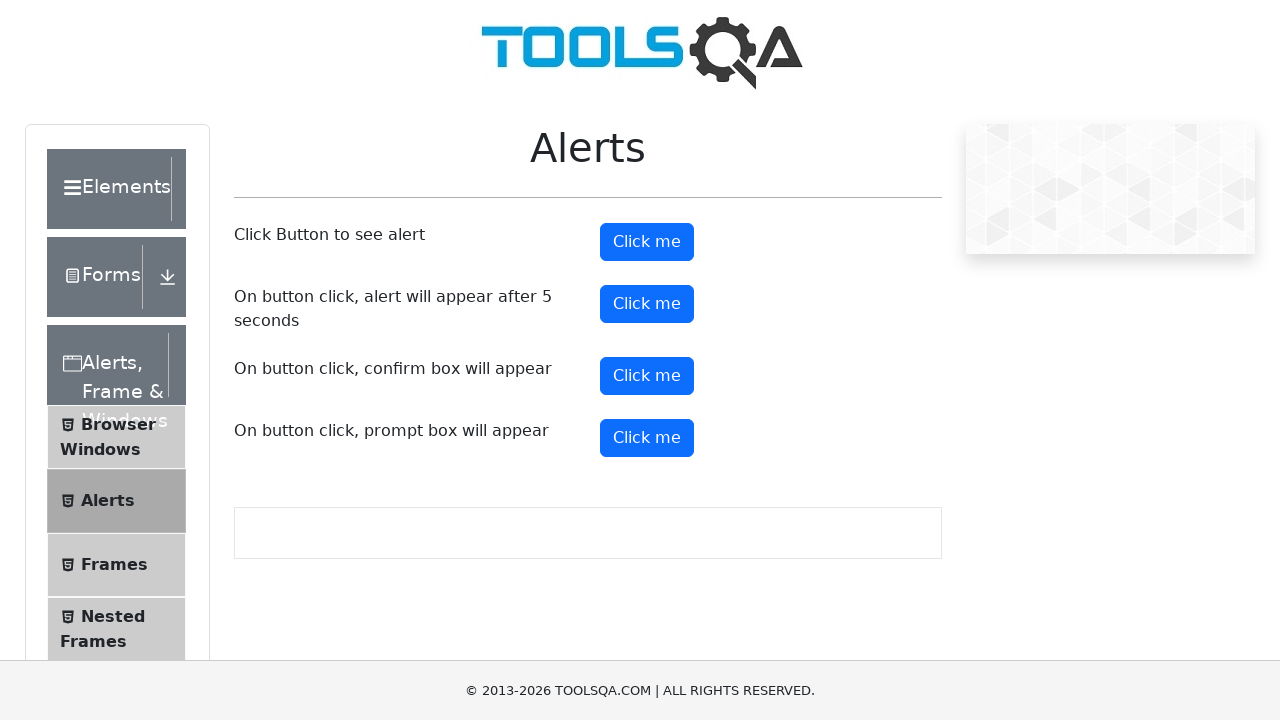

Clicked the confirm button to trigger alert
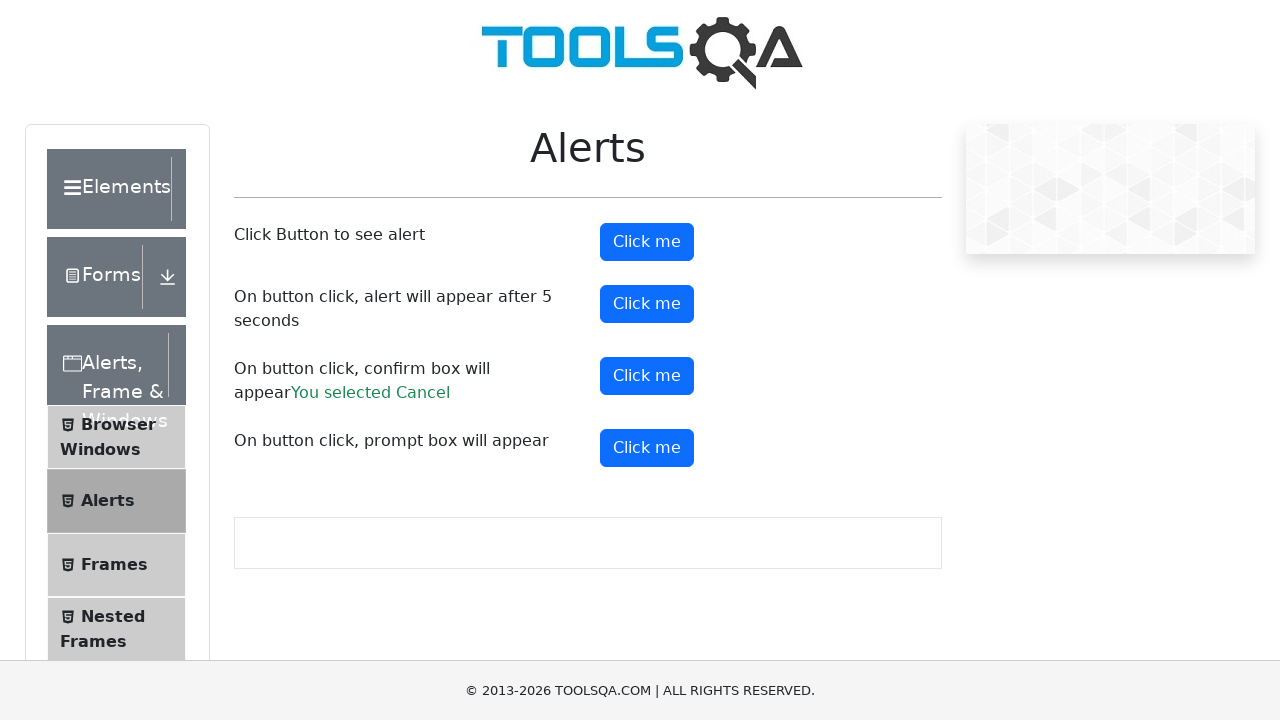

Waited for confirmation result element to appear
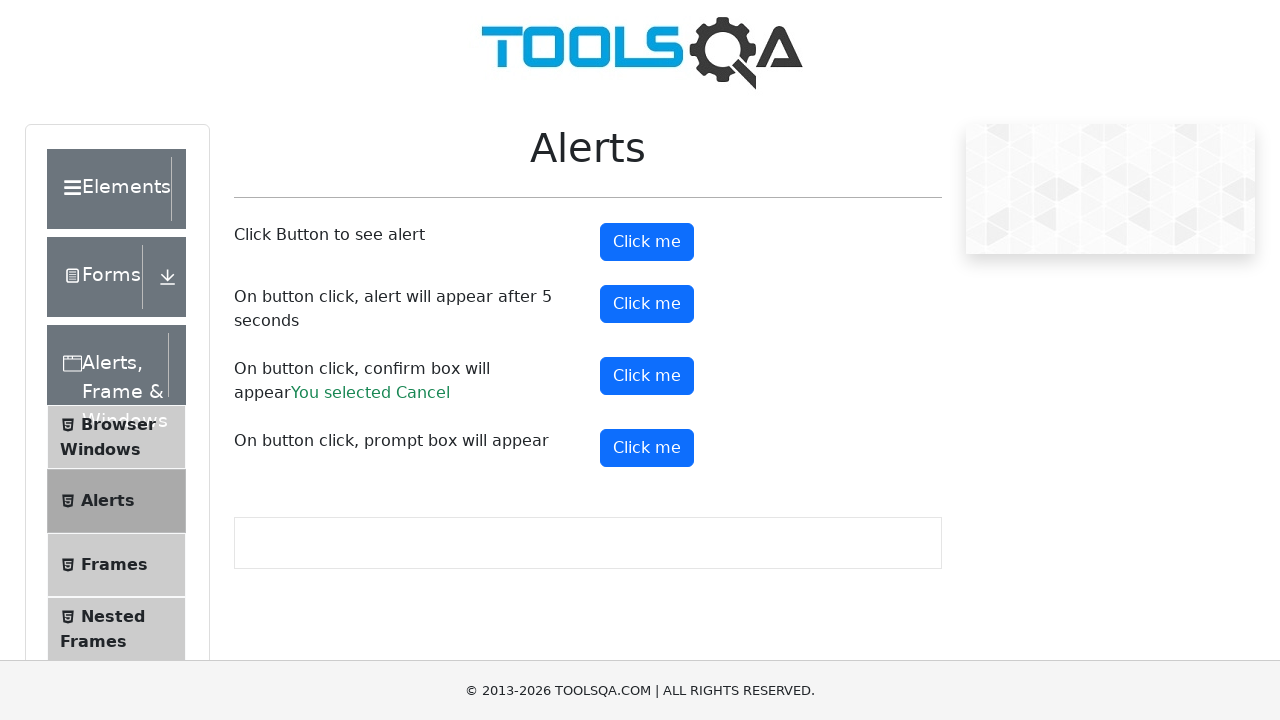

Retrieved result text: 'You selected Cancel'
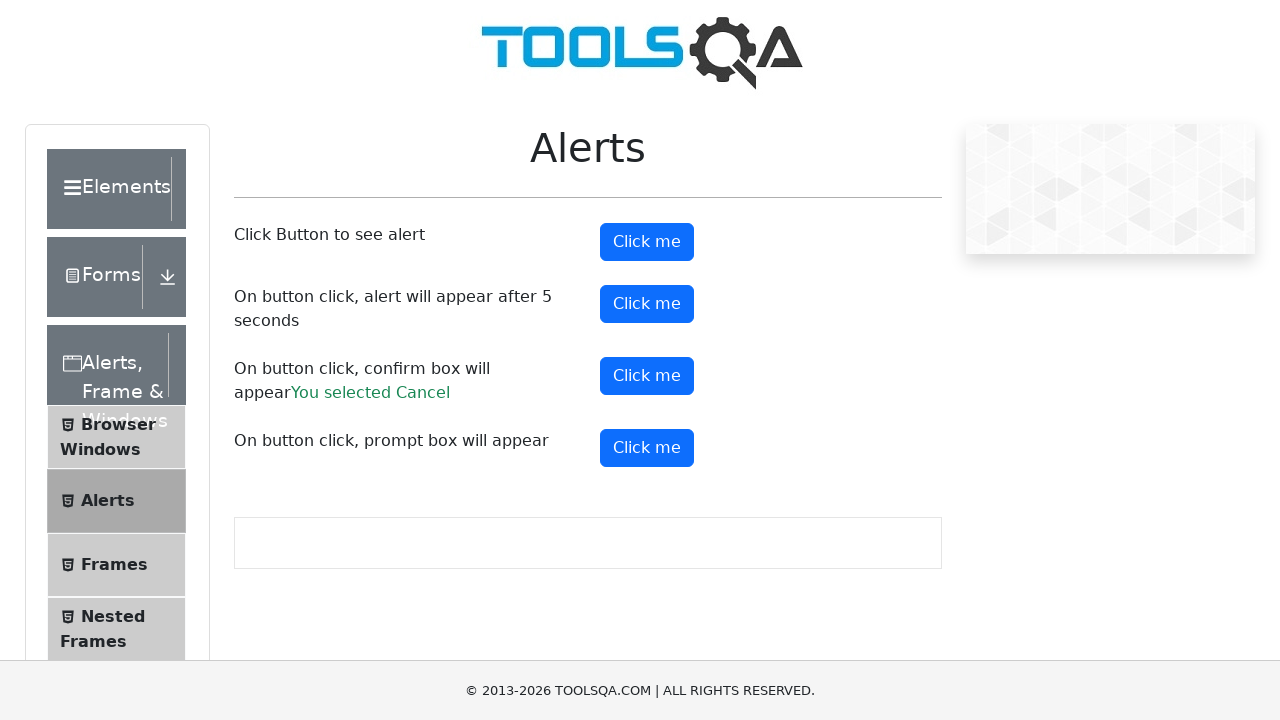

Verified result text matches expected 'You selected Cancel'
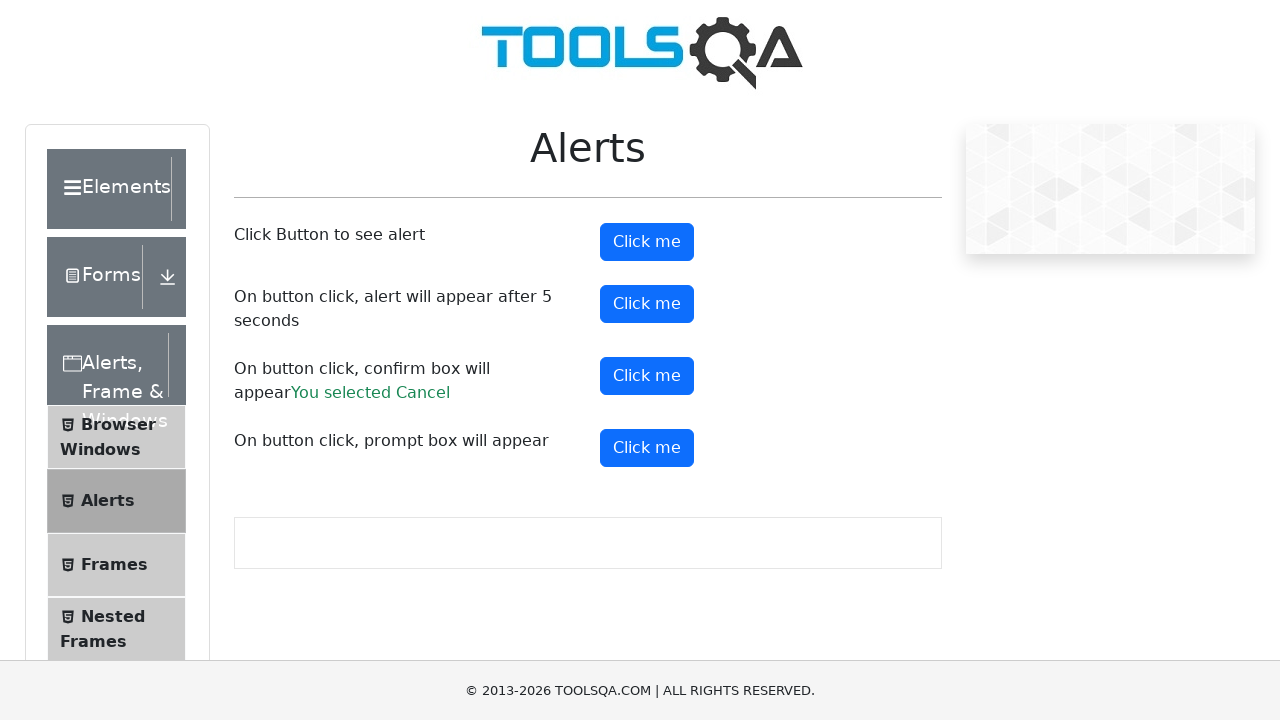

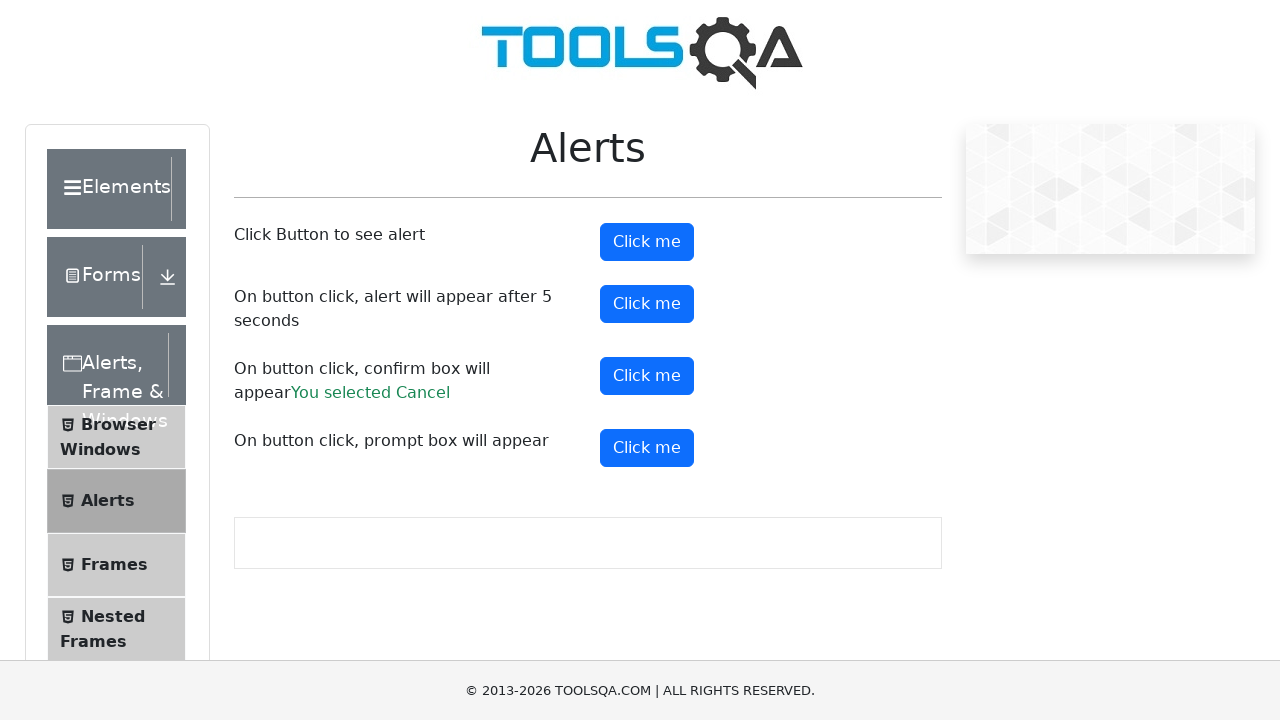